Navigates to a page, clicks on a dynamically calculated link text (based on pi^e*10000), then fills out a form with personal information (first name, last name, city, country) and submits it.

Starting URL: http://suninjuly.github.io/find_link_text

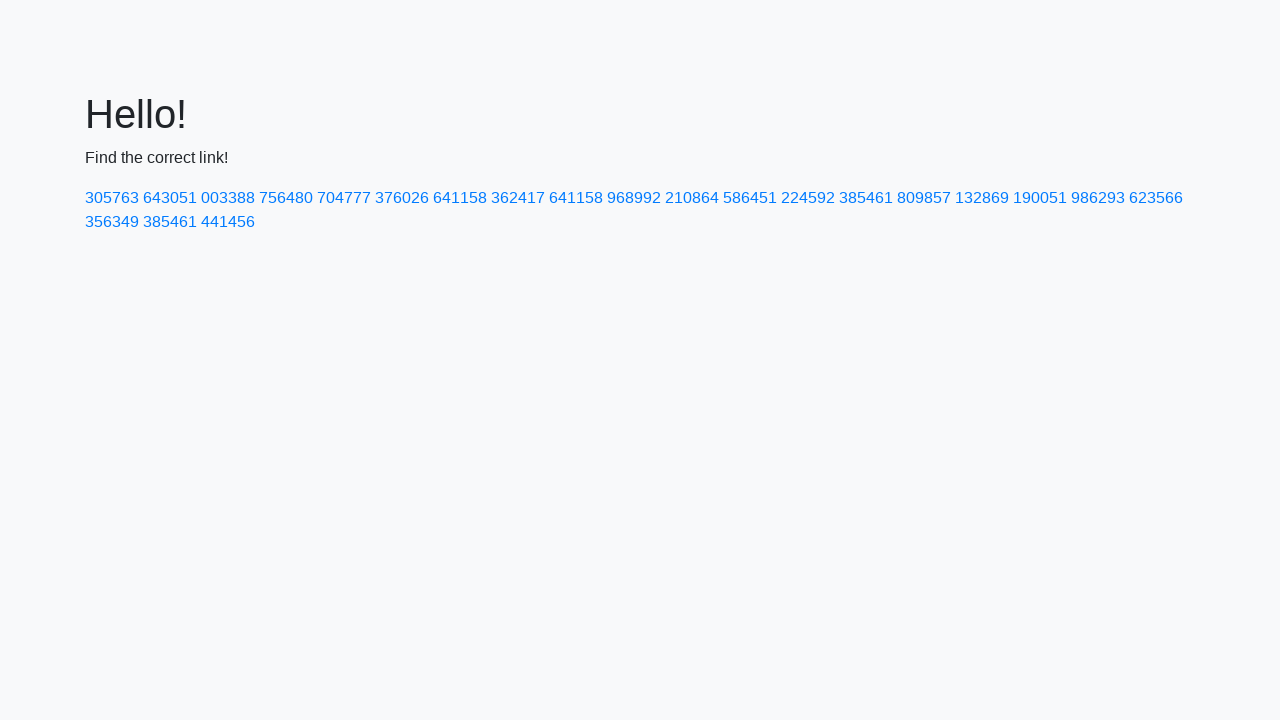

Clicked dynamically calculated link with text '224592' at (808, 198) on text=224592
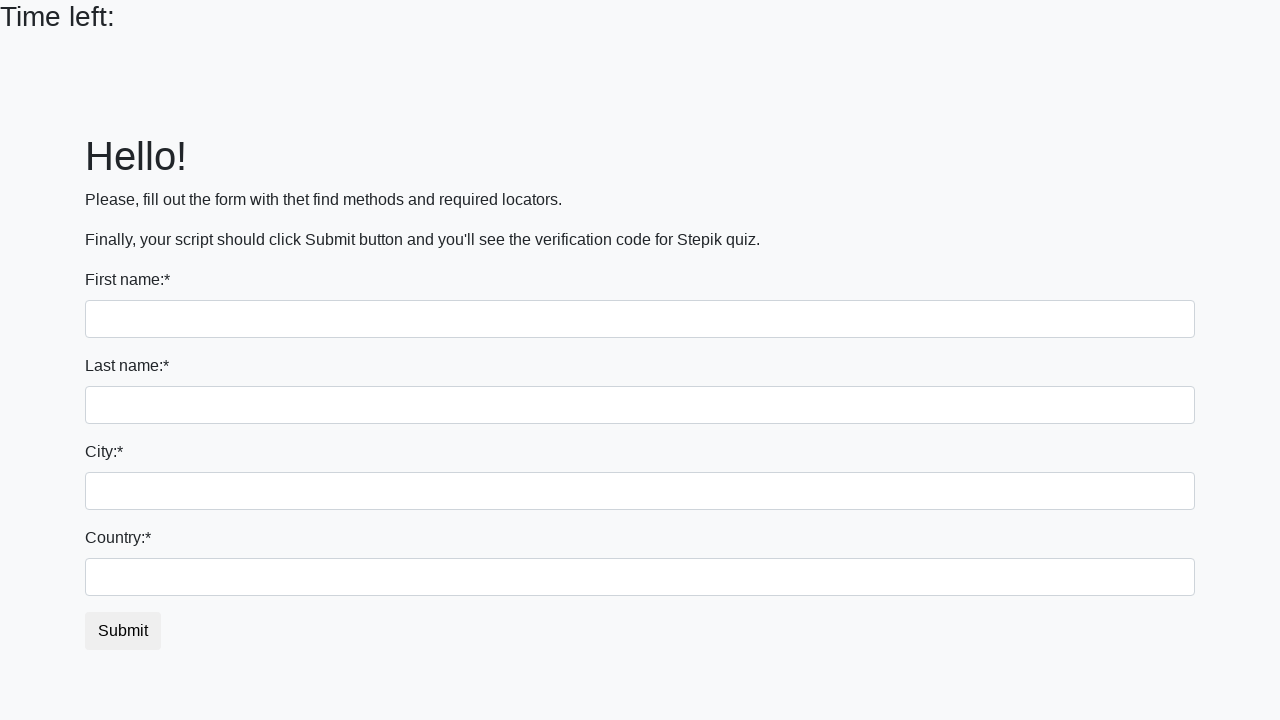

Form page loaded and input fields are visible
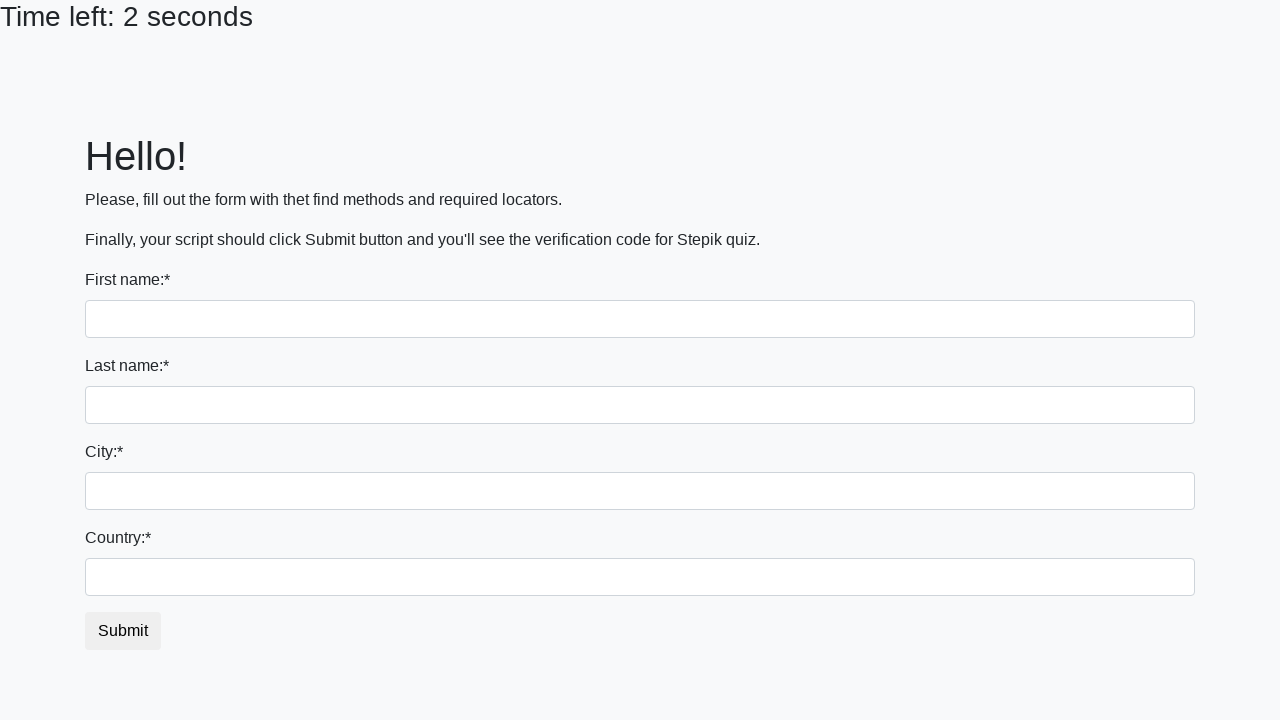

Filled first name field with 'Ivan' on input >> nth=0
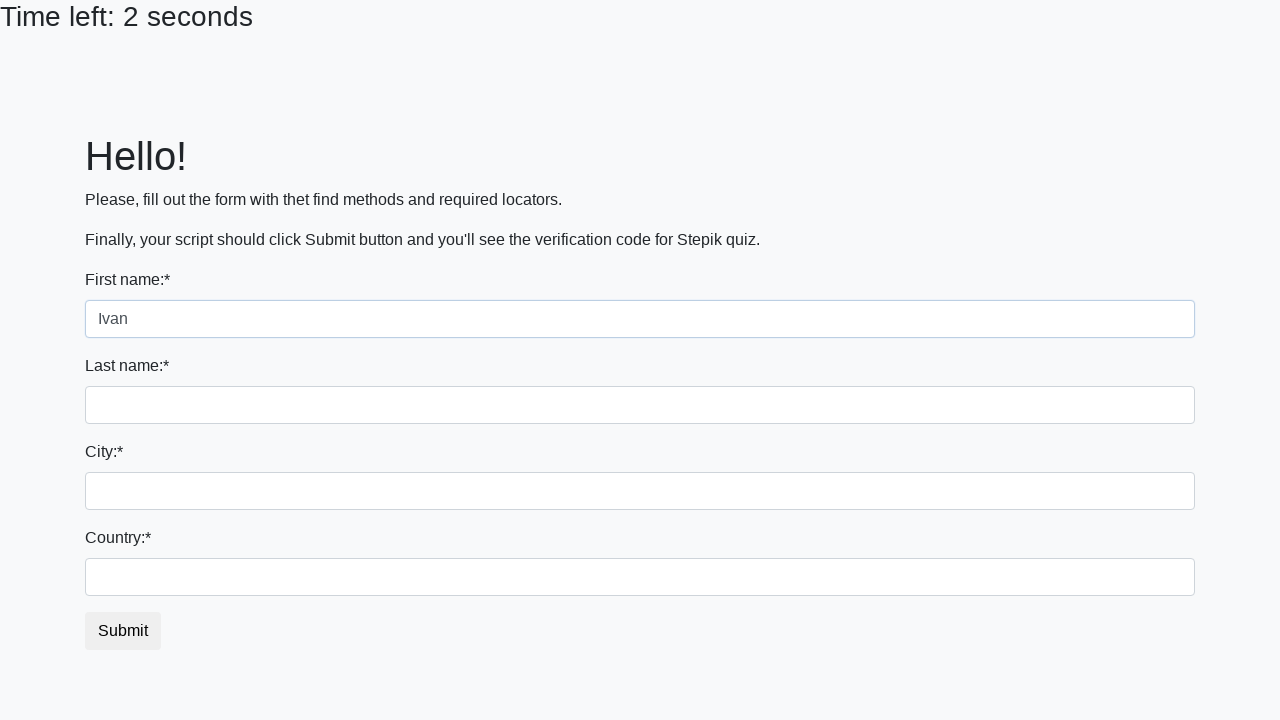

Filled last name field with 'Petrov' on input[name='last_name']
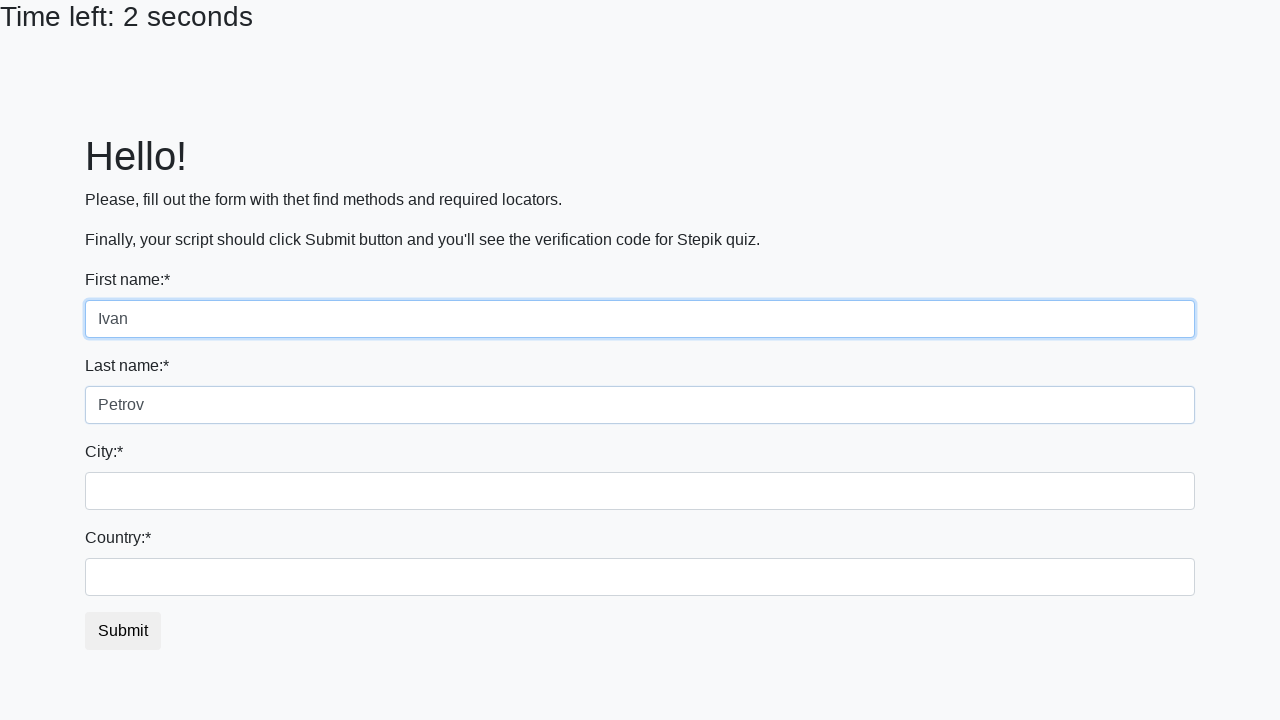

Filled city field with 'Smolensk' on .city
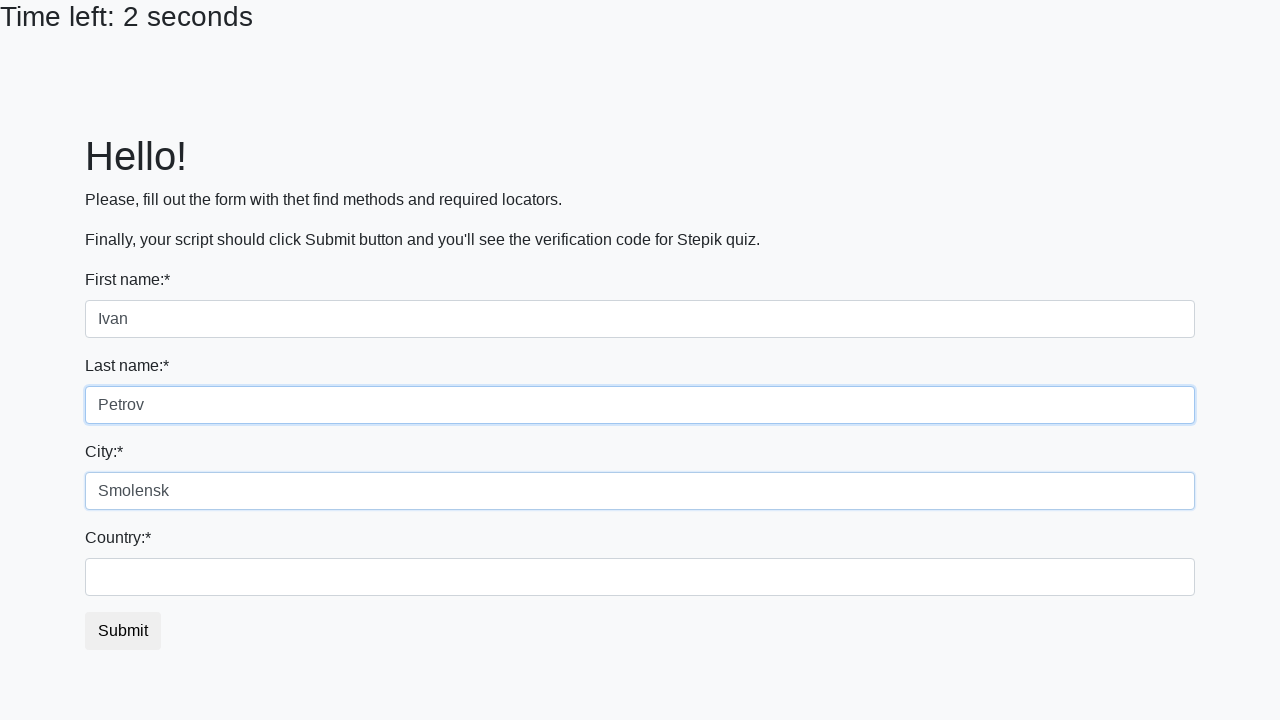

Filled country field with 'Russia' on #country
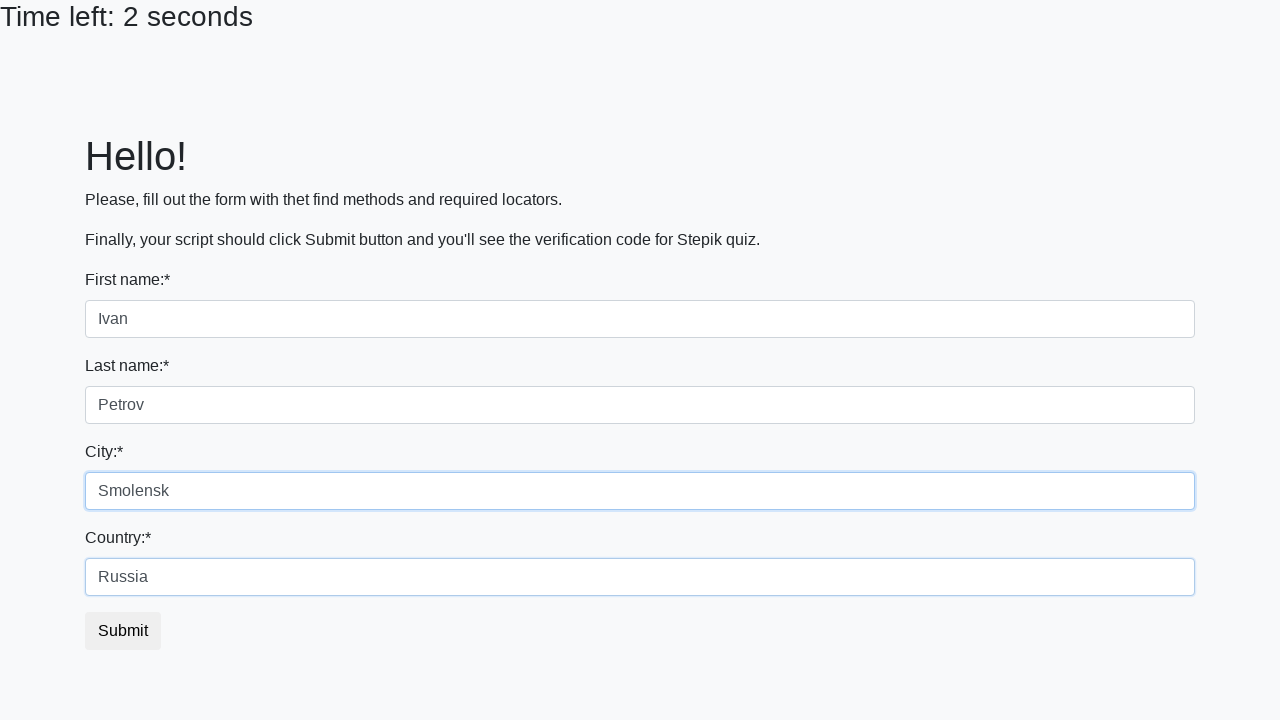

Clicked submit button to complete form submission at (123, 631) on button.btn
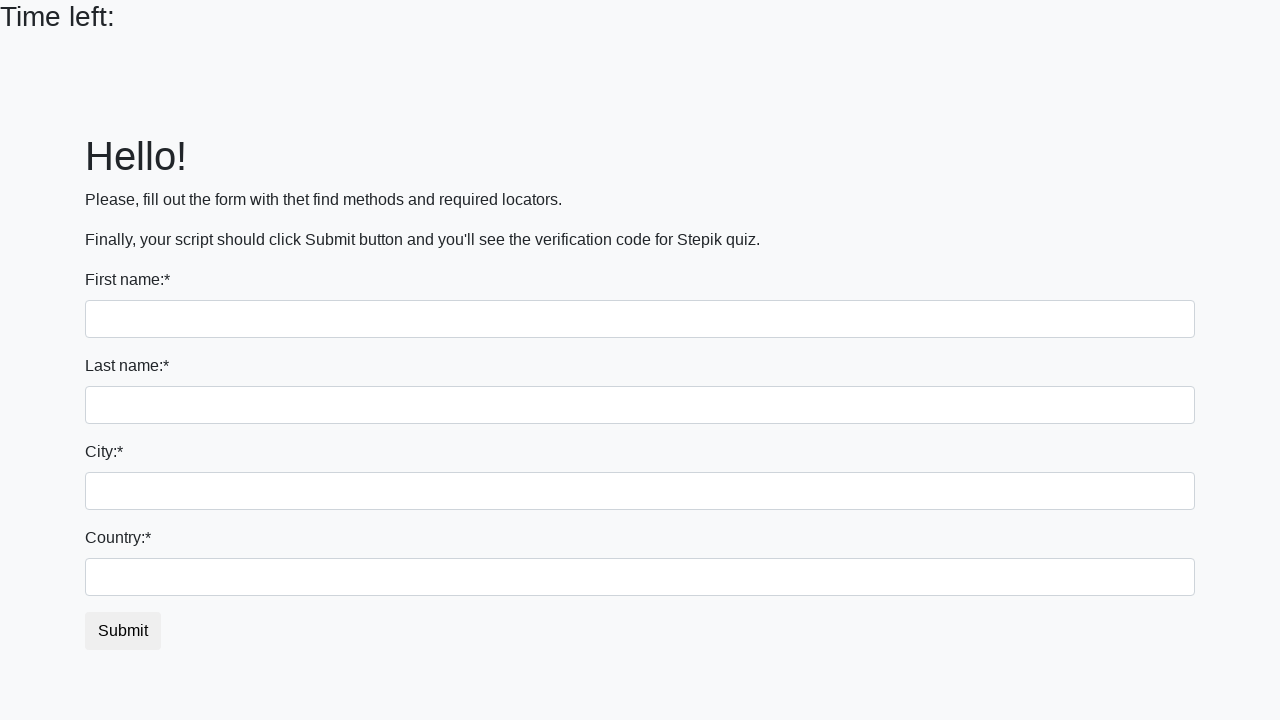

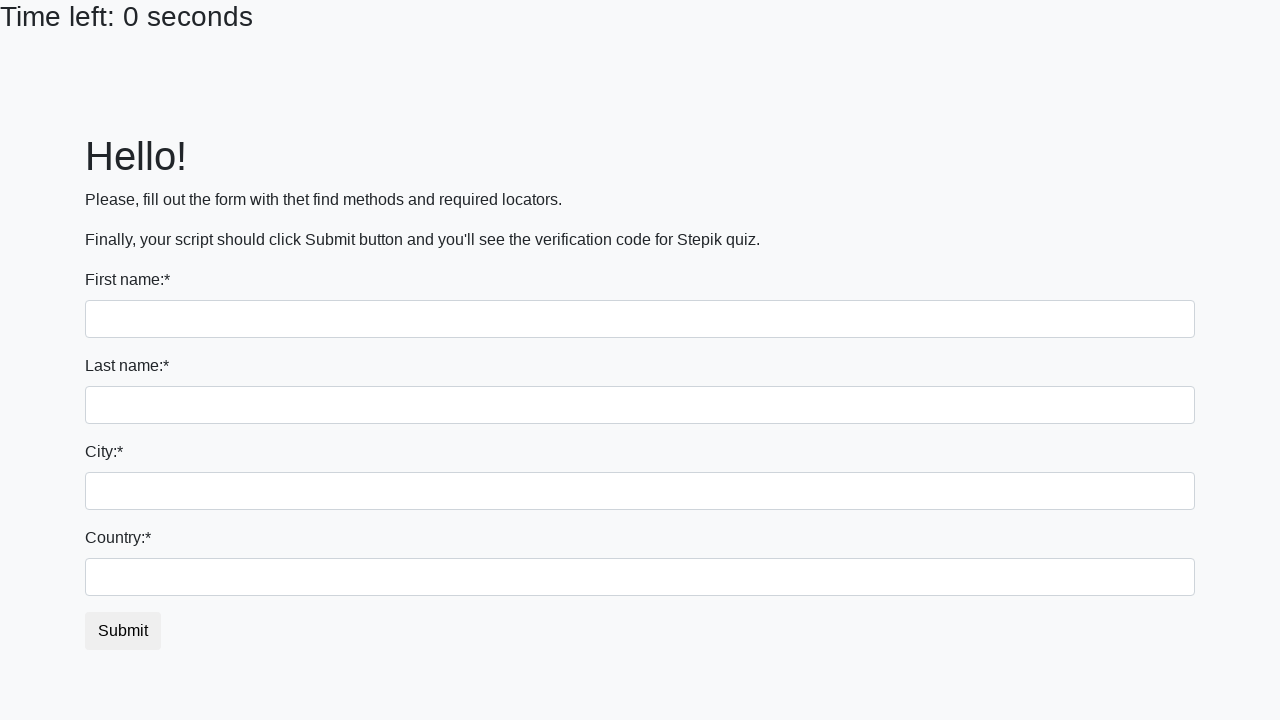